Tests that the counter displays the current number of todo items

Starting URL: https://demo.playwright.dev/todomvc

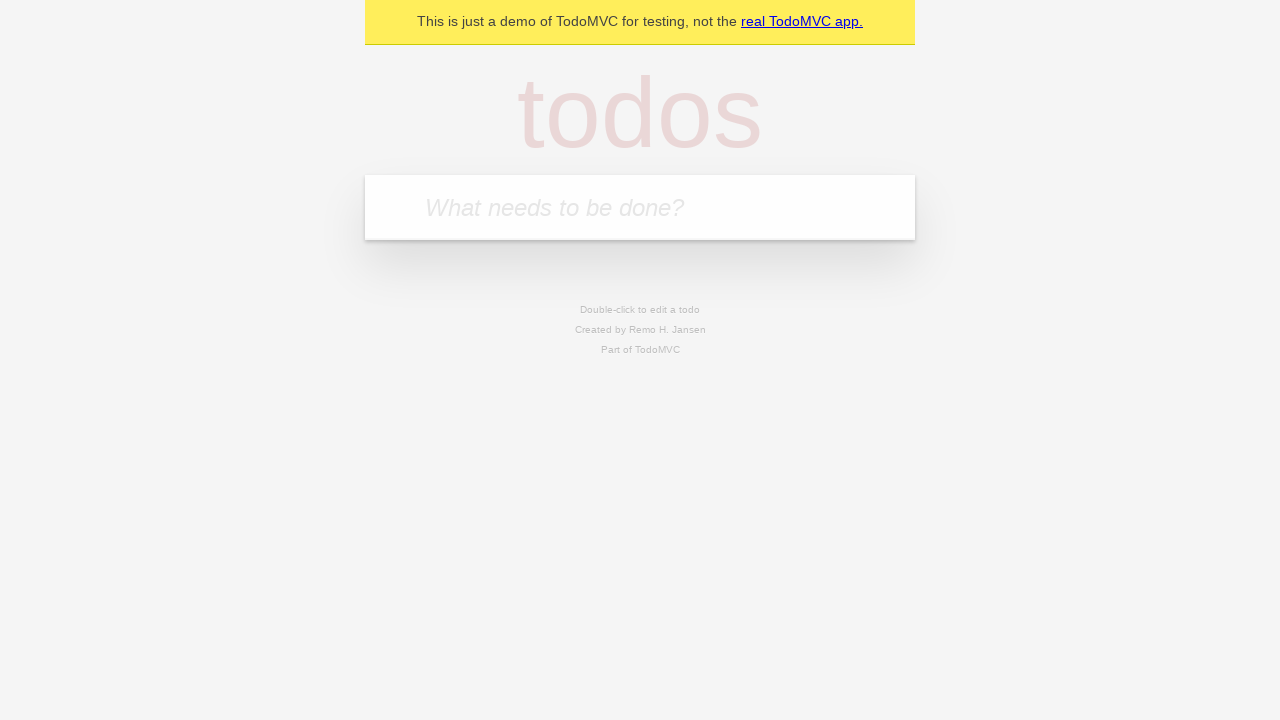

Filled todo input field with 'buy some cheese' on internal:attr=[placeholder="What needs to be done?"i]
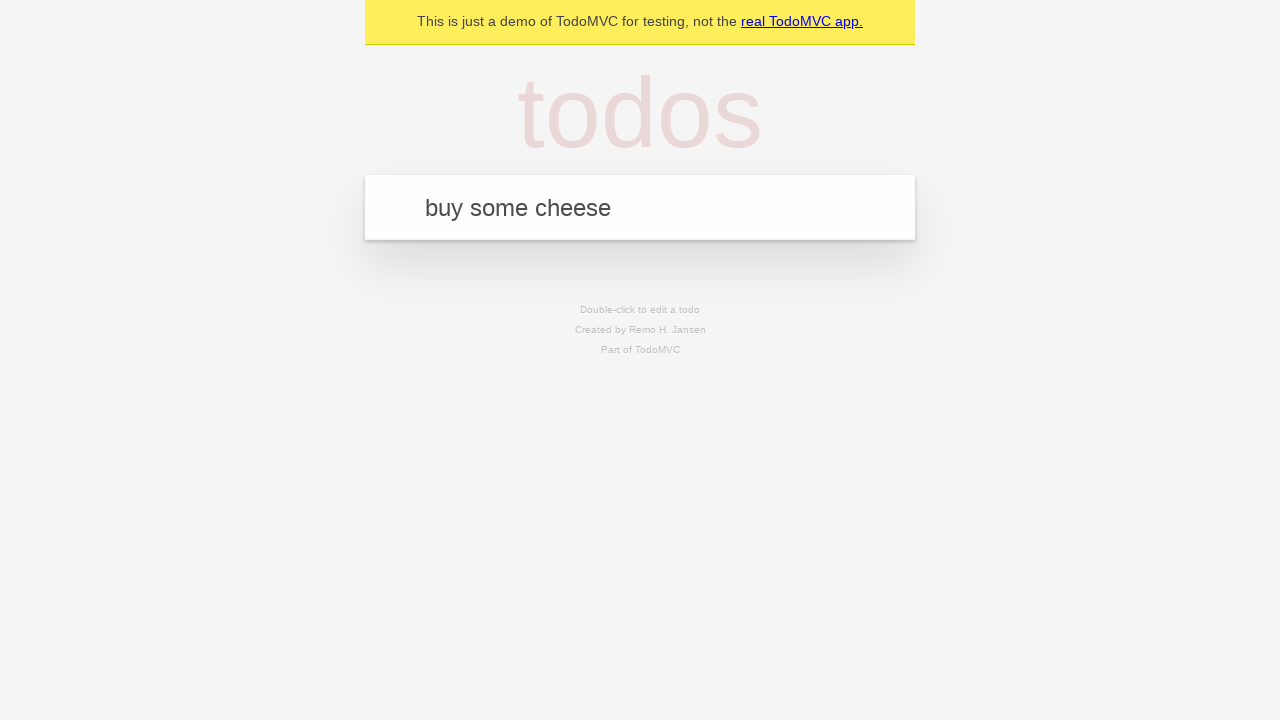

Pressed Enter to add first todo item on internal:attr=[placeholder="What needs to be done?"i]
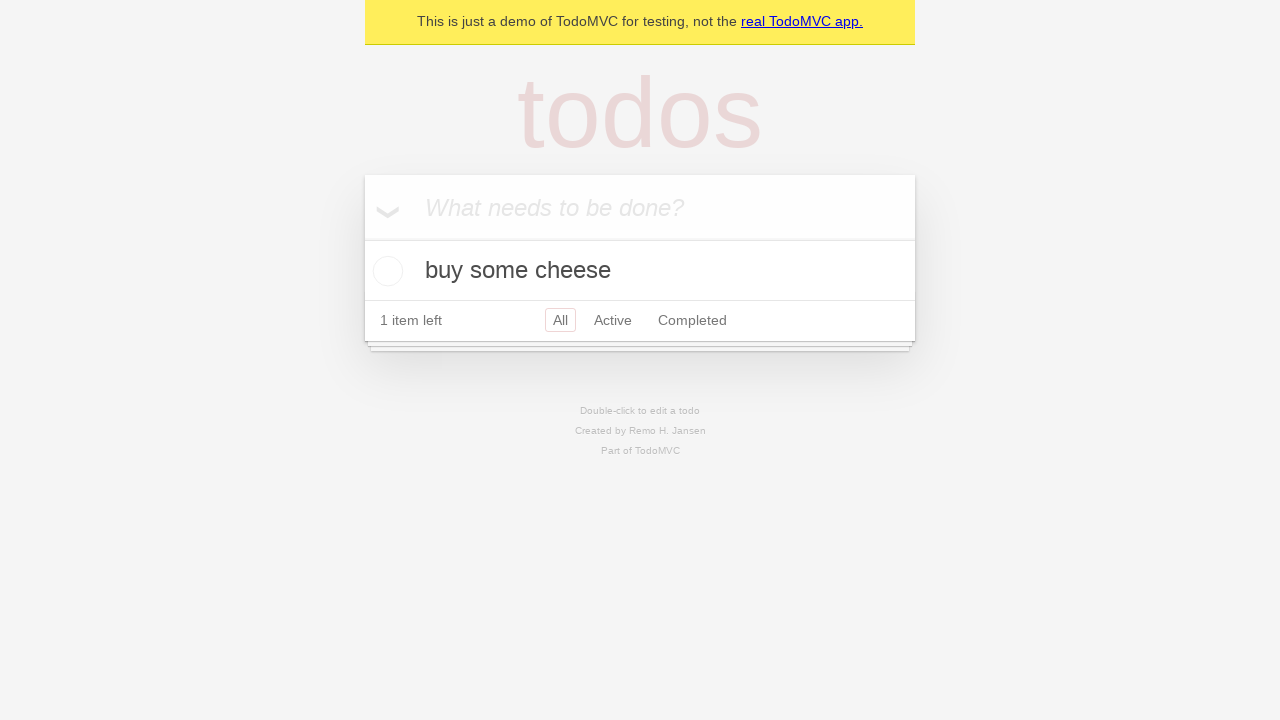

Todo counter element appeared after adding first item
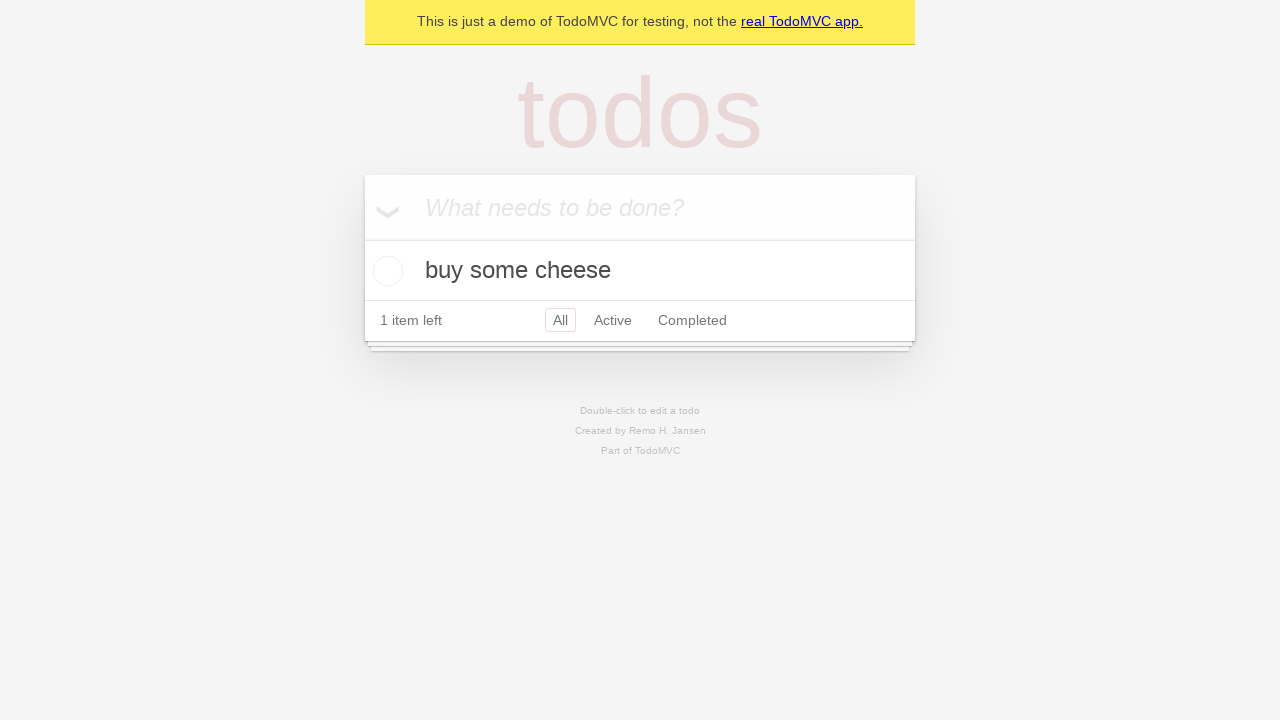

Filled todo input field with 'feed the cat' on internal:attr=[placeholder="What needs to be done?"i]
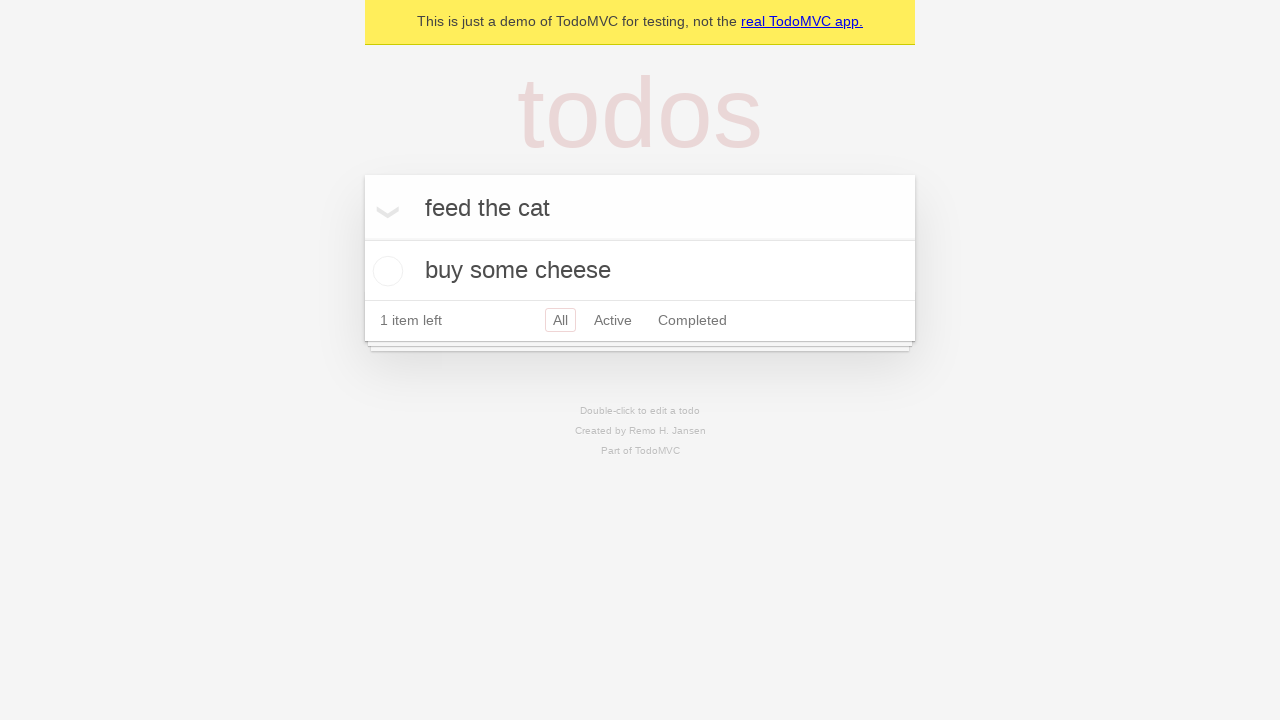

Pressed Enter to add second todo item on internal:attr=[placeholder="What needs to be done?"i]
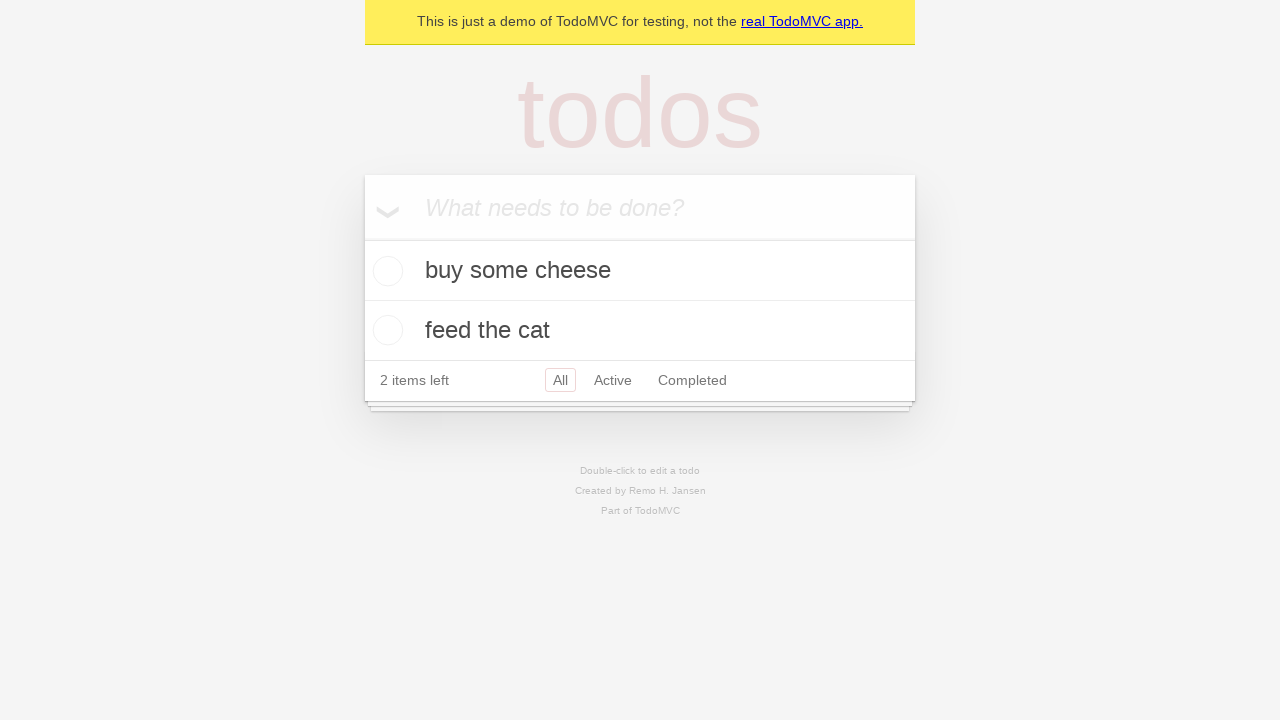

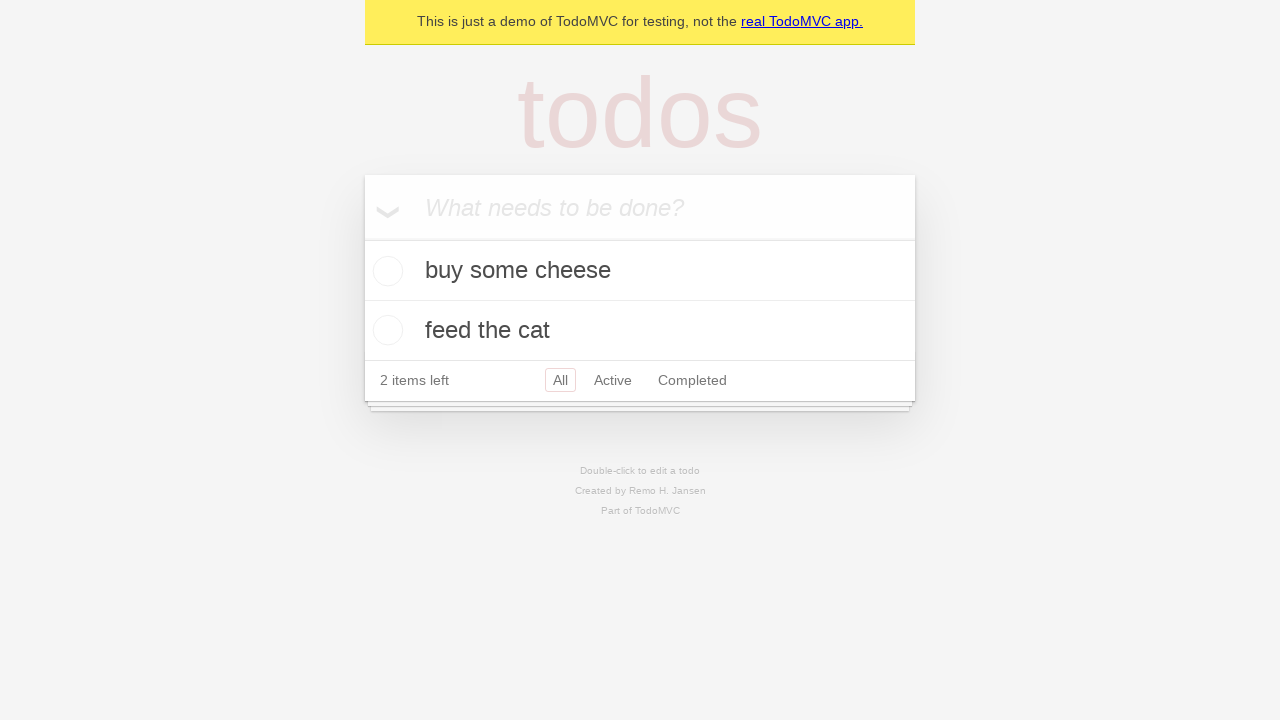